Tests adding and removing a checkbox by clicking the Remove/Add button and verifying the checkbox visibility changes accordingly.

Starting URL: https://the-internet.herokuapp.com/dynamic_controls

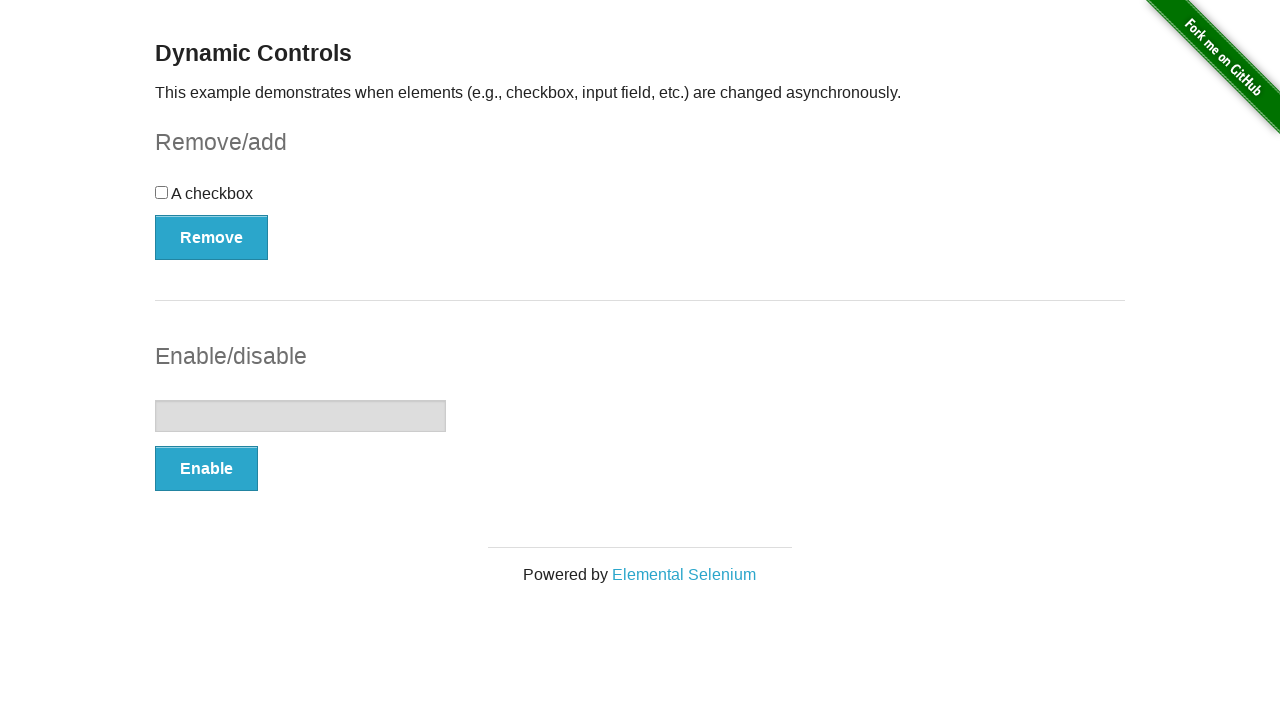

Navigated to dynamic controls page
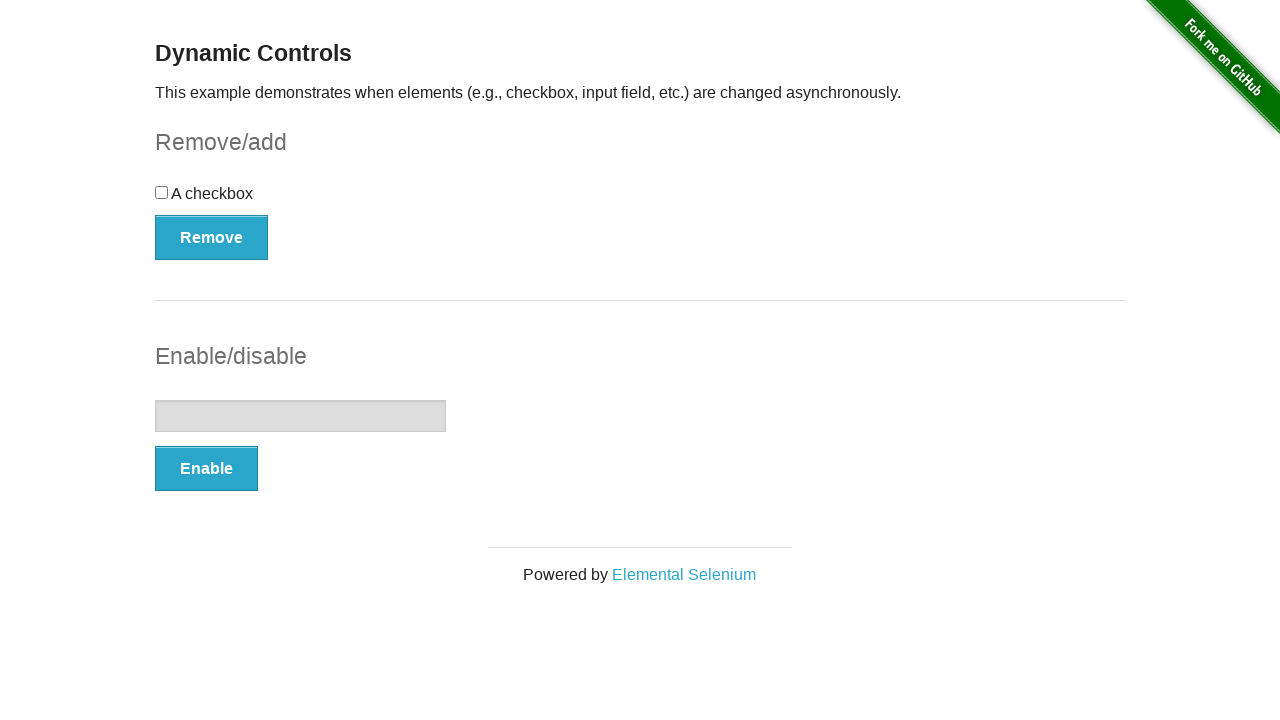

Clicked Remove button to remove checkbox at (212, 237) on button:has-text('Remove')
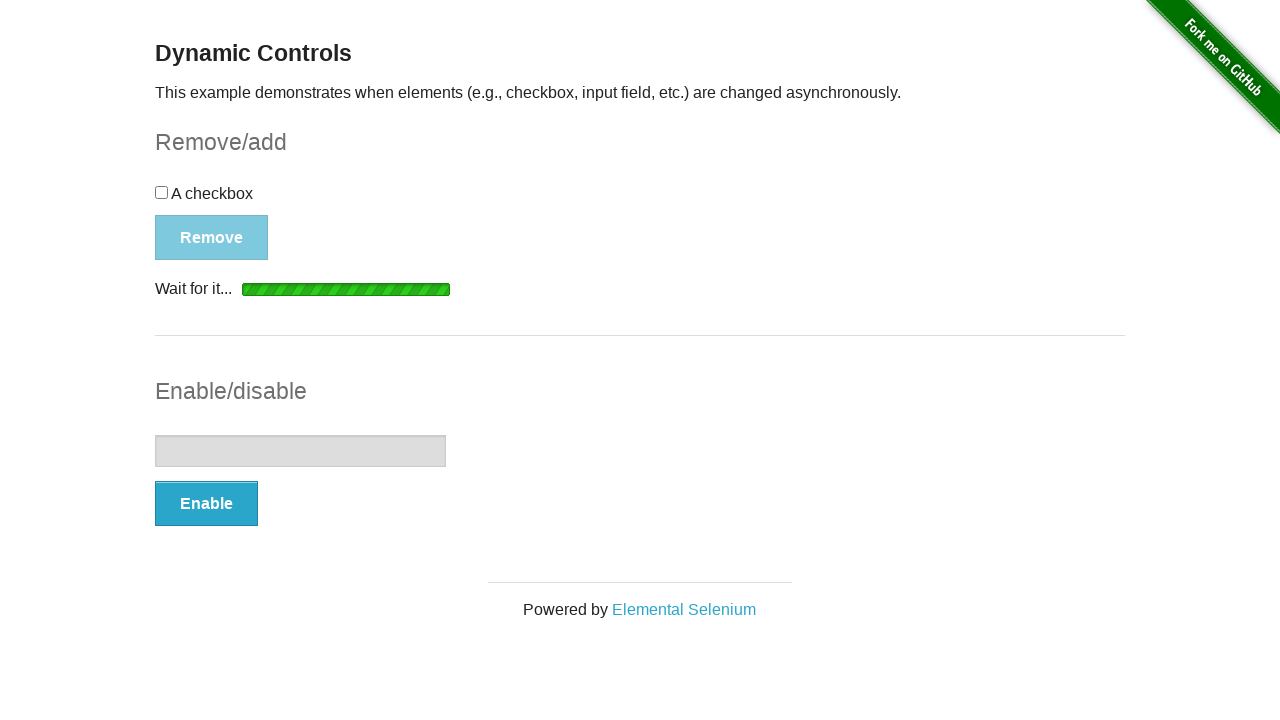

Checkbox removal completed - message 'It's gone!' appeared
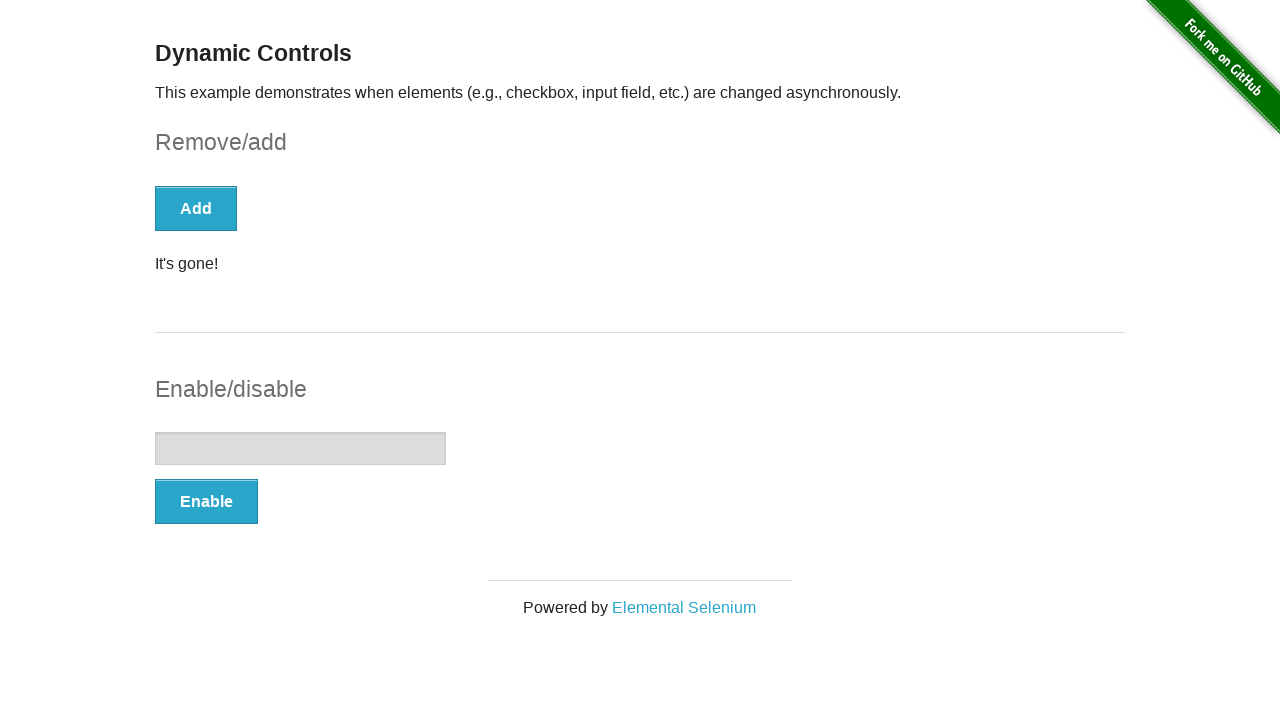

Verified checkbox is not visible after removal
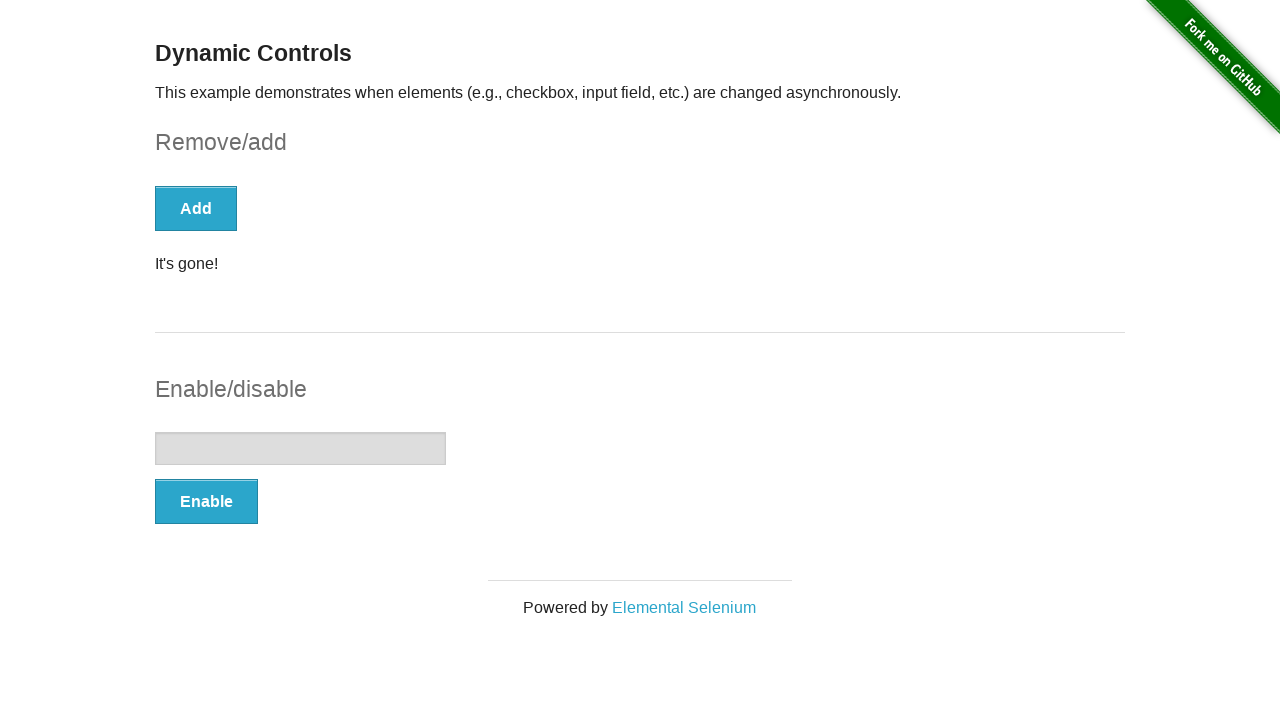

Clicked Add button to restore checkbox at (196, 208) on button:has-text('Add')
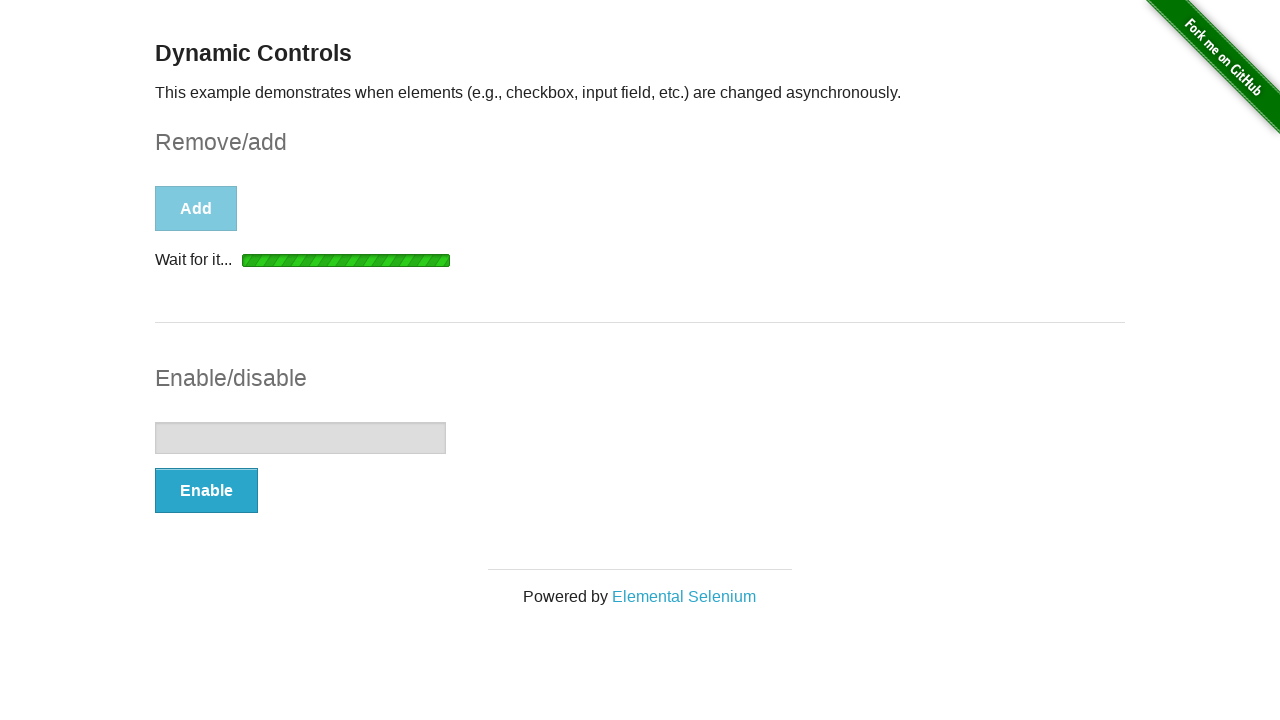

Checkbox restoration completed - message 'It's back!' appeared
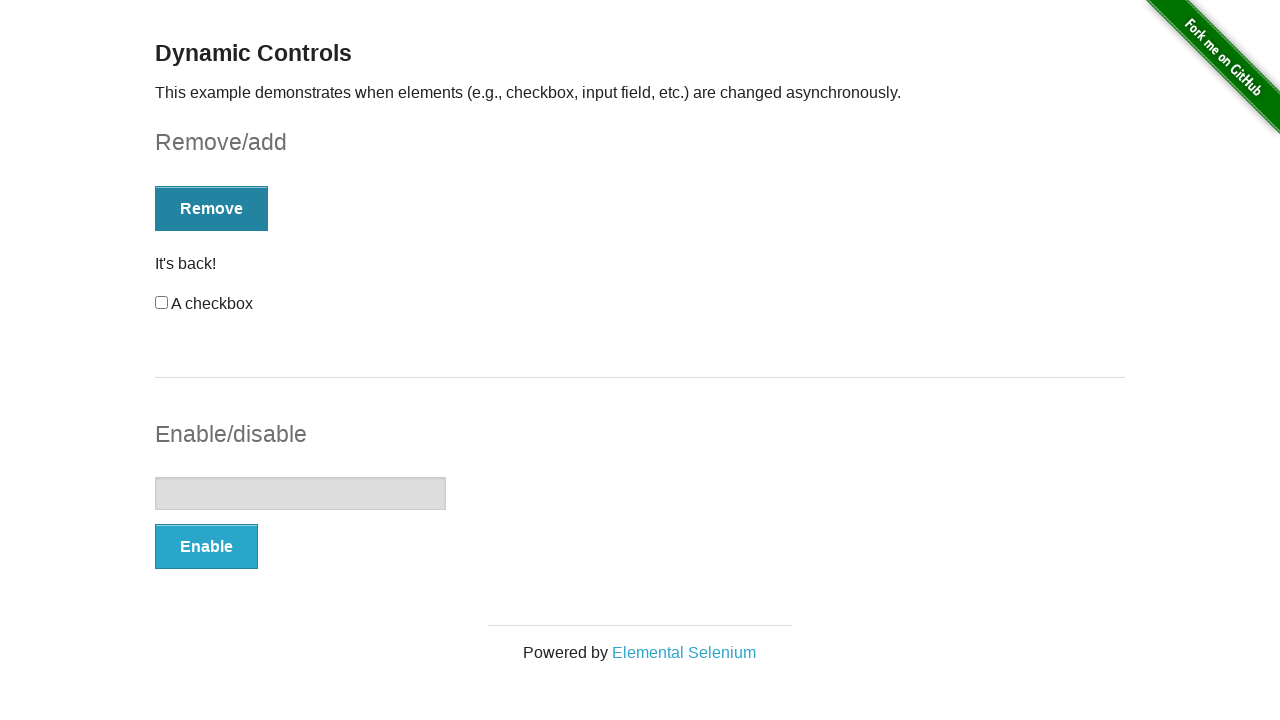

Verified checkbox is visible after restoration
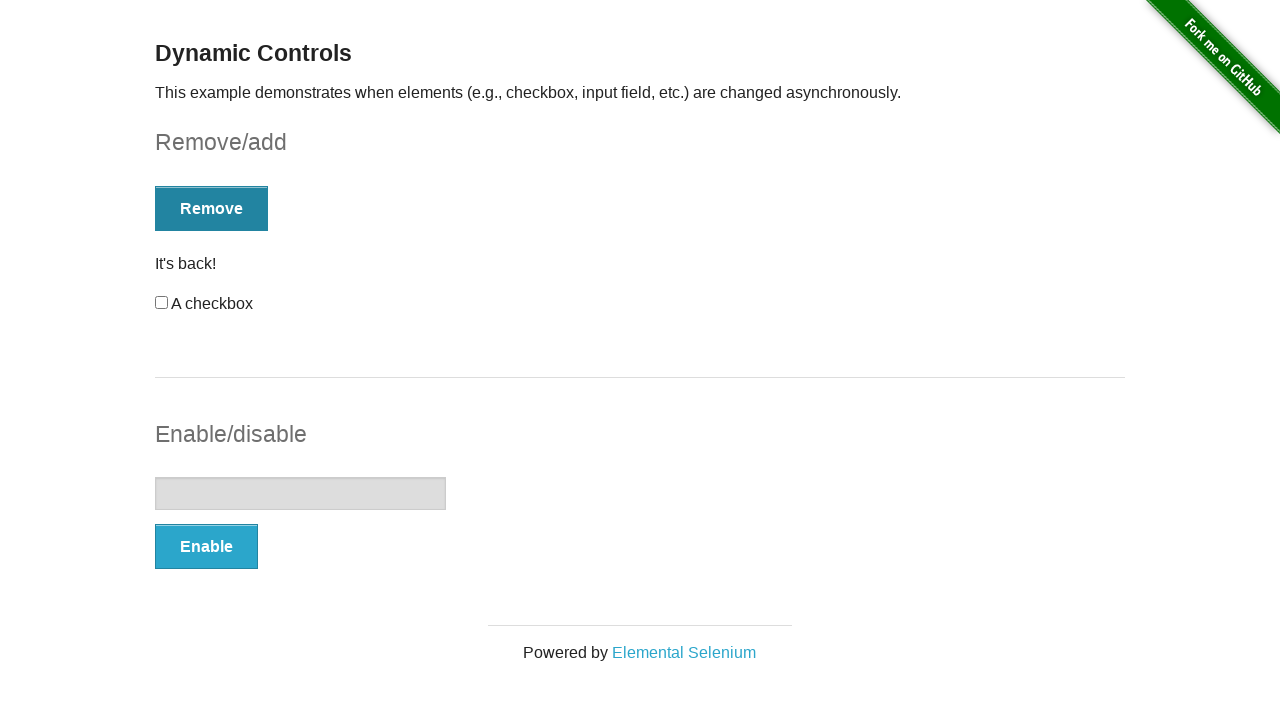

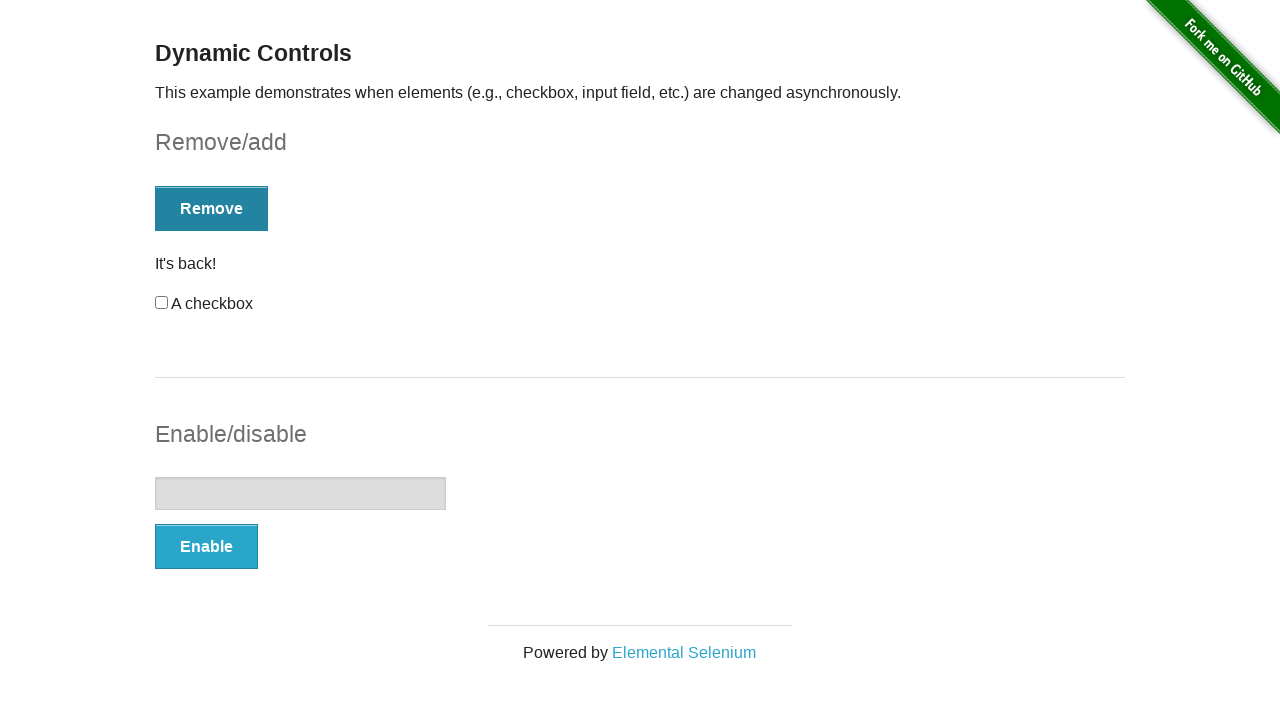